Navigates to CSDN homepage (Chinese technology blog site)

Starting URL: https://www.csdn.net

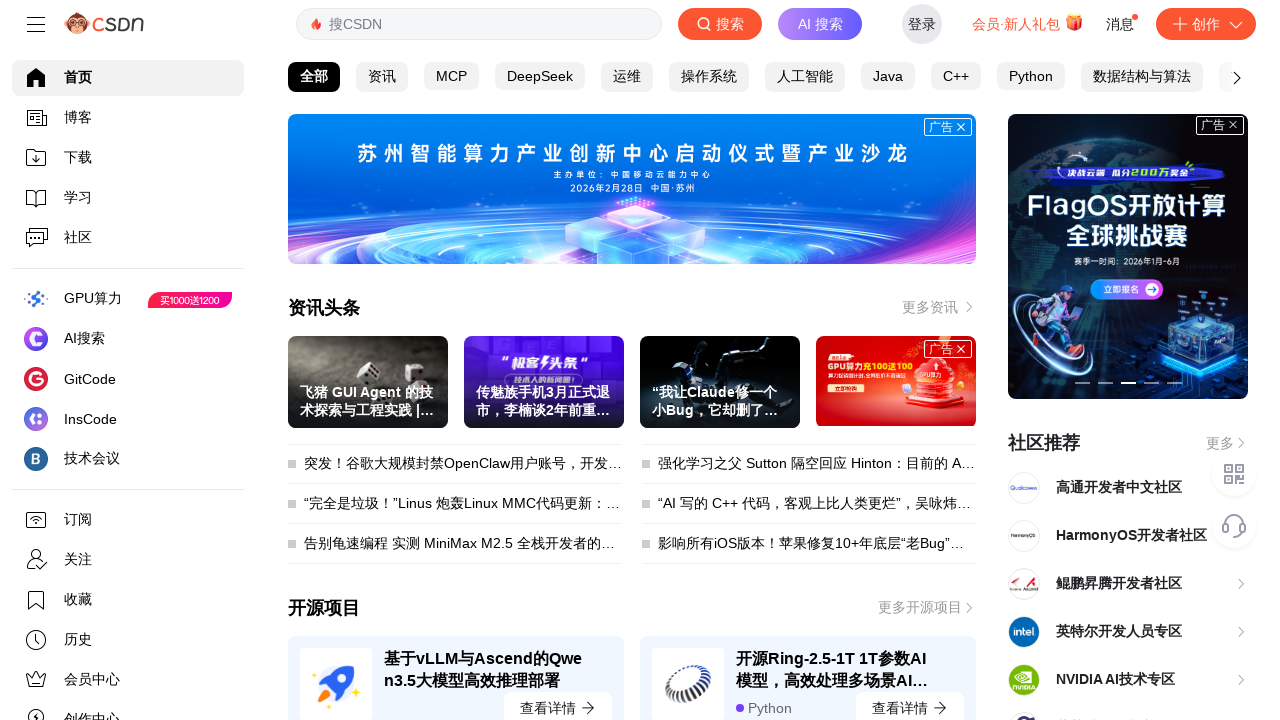

Navigated to CSDN homepage
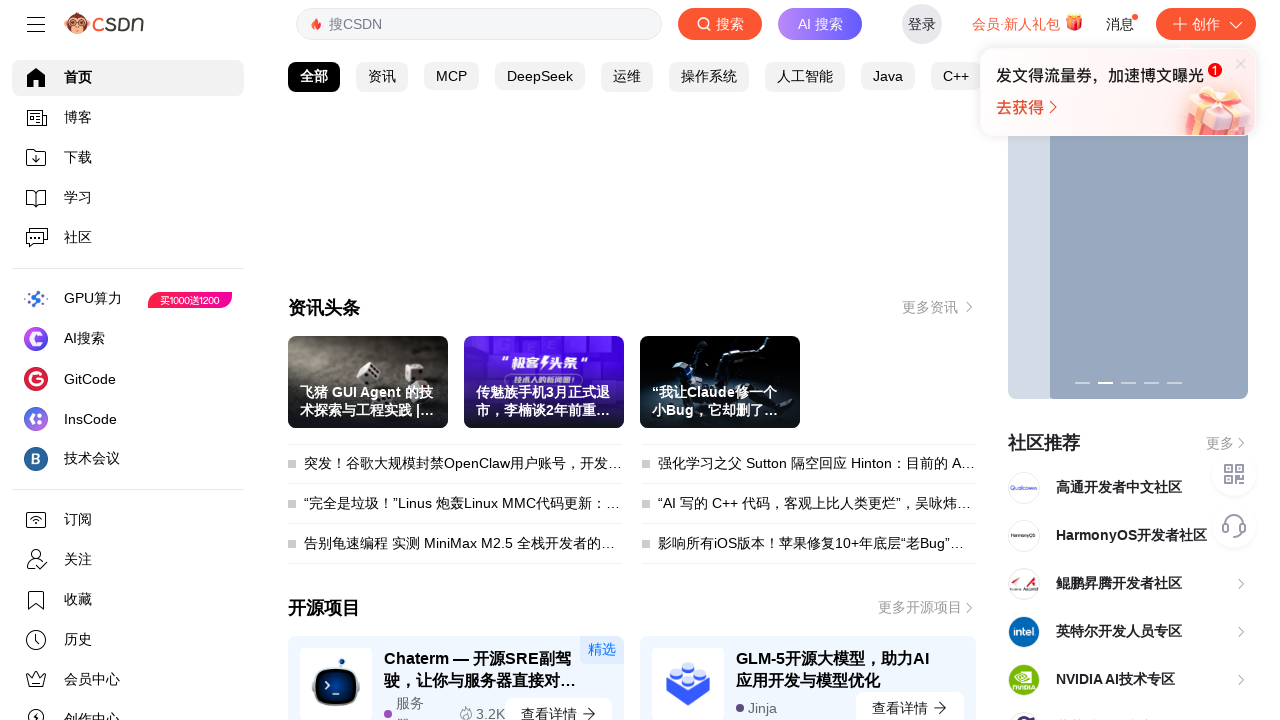

Page loaded completely
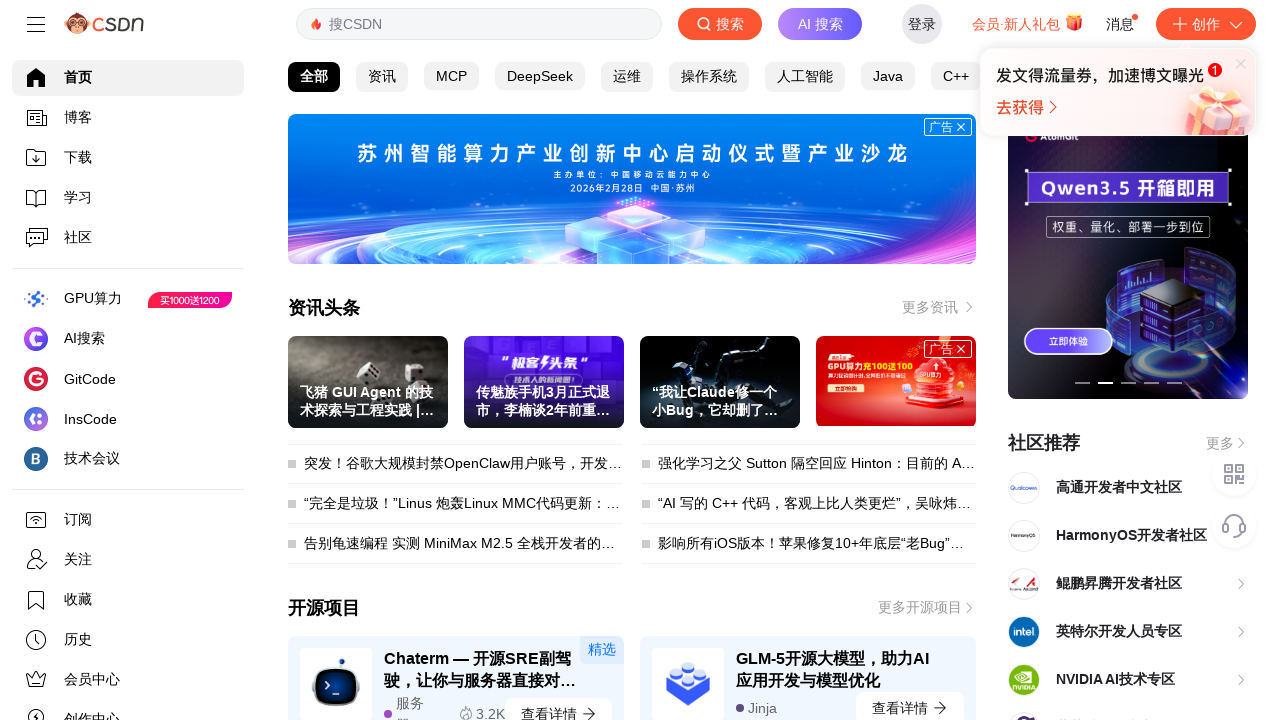

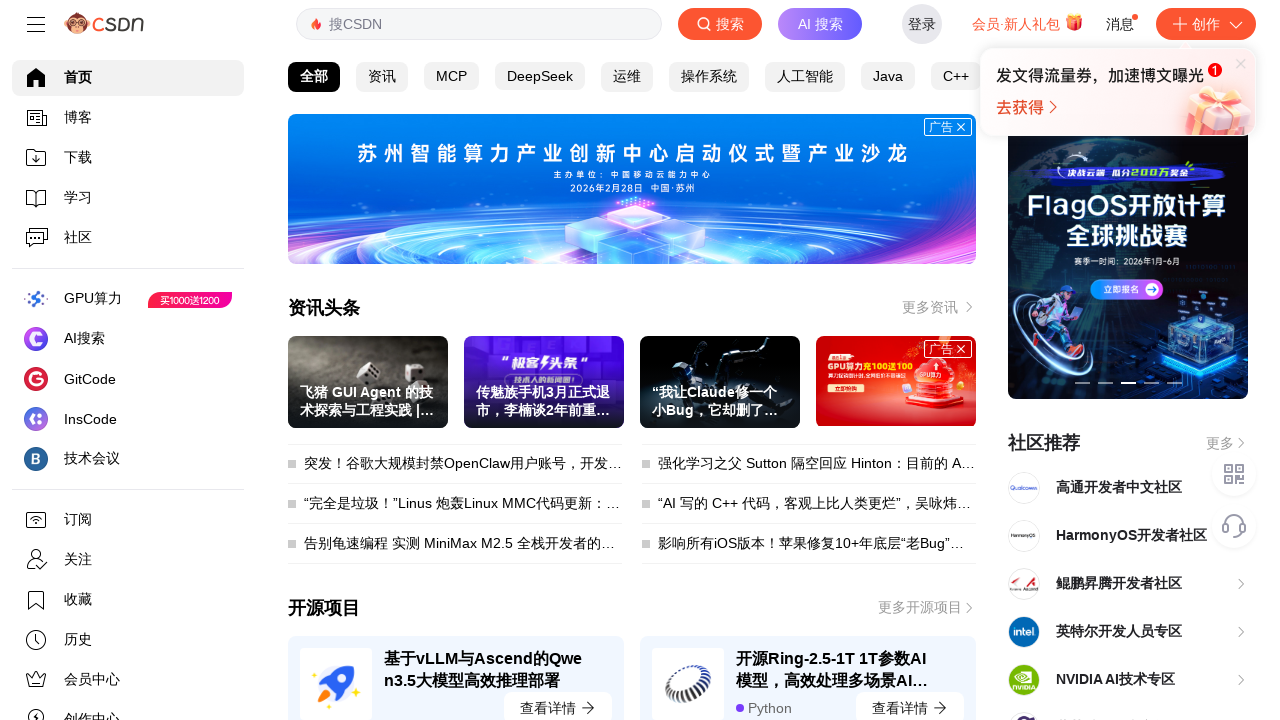